Navigates to the Add/Remove Elements page and adds one element by clicking the Add Element button

Starting URL: http://the-internet.herokuapp.com/

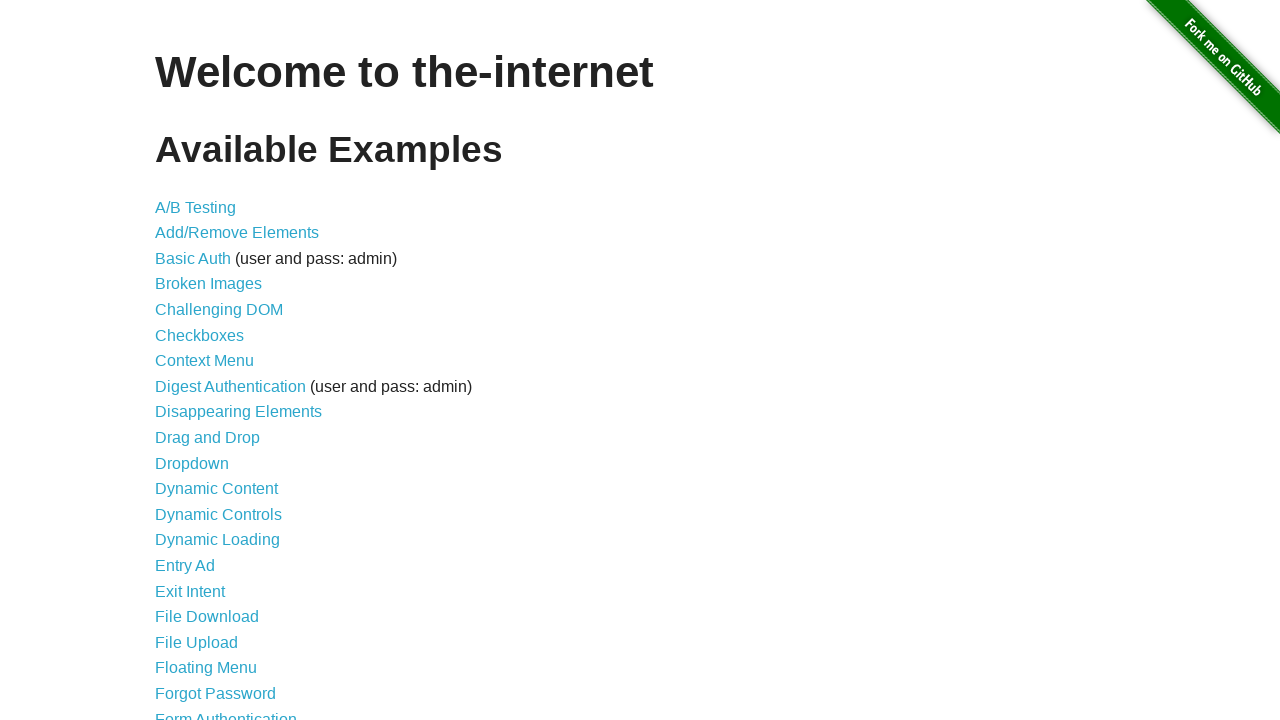

Clicked on Add/Remove Elements link at (237, 233) on text=Add/Remove Elements
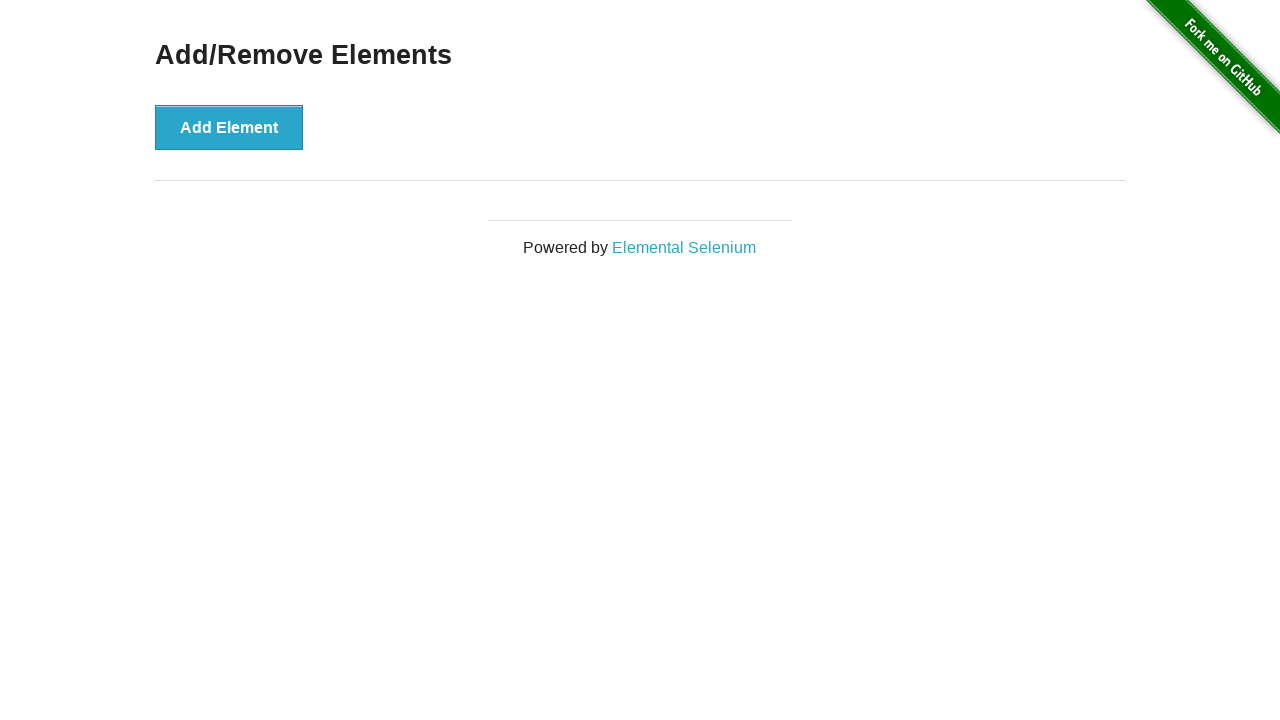

Clicked Add Element button to add a new element at (229, 127) on text=Add Element
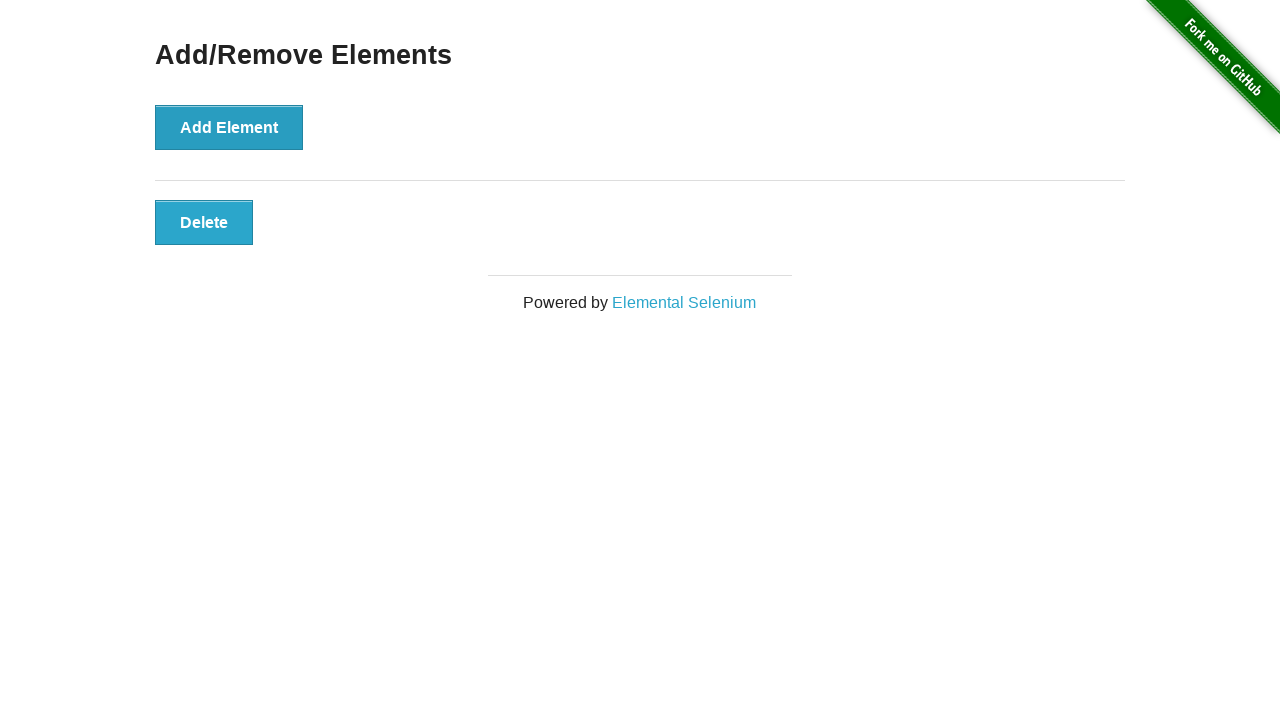

Verified Delete button appeared after adding element
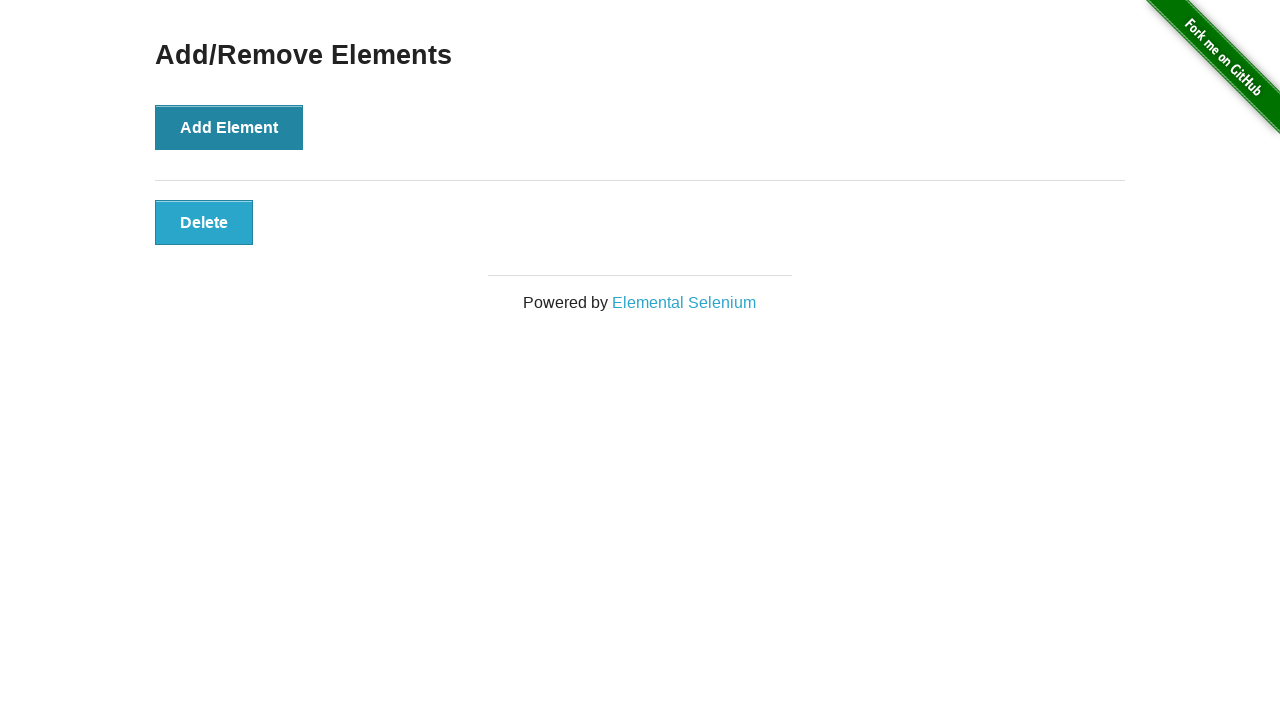

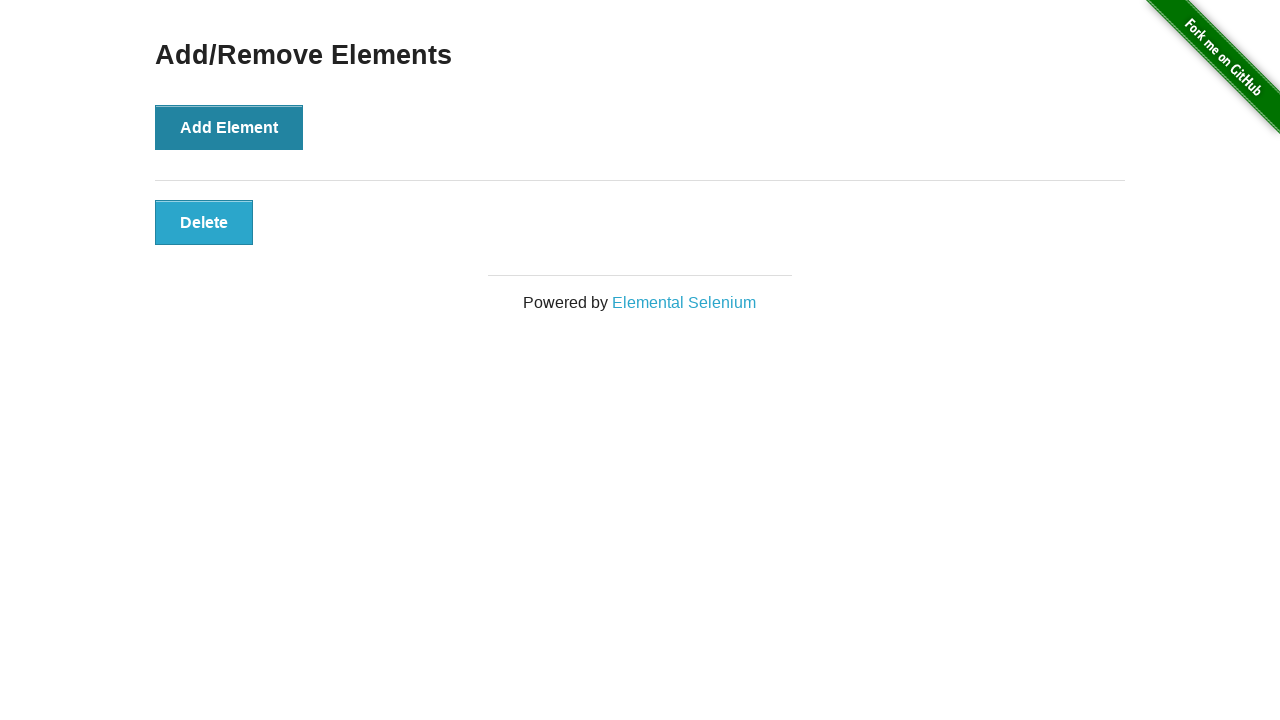